Tests registration form validation for short password by submitting a password that is too short

Starting URL: https://parabank.parasoft.com/parabank/about.htm

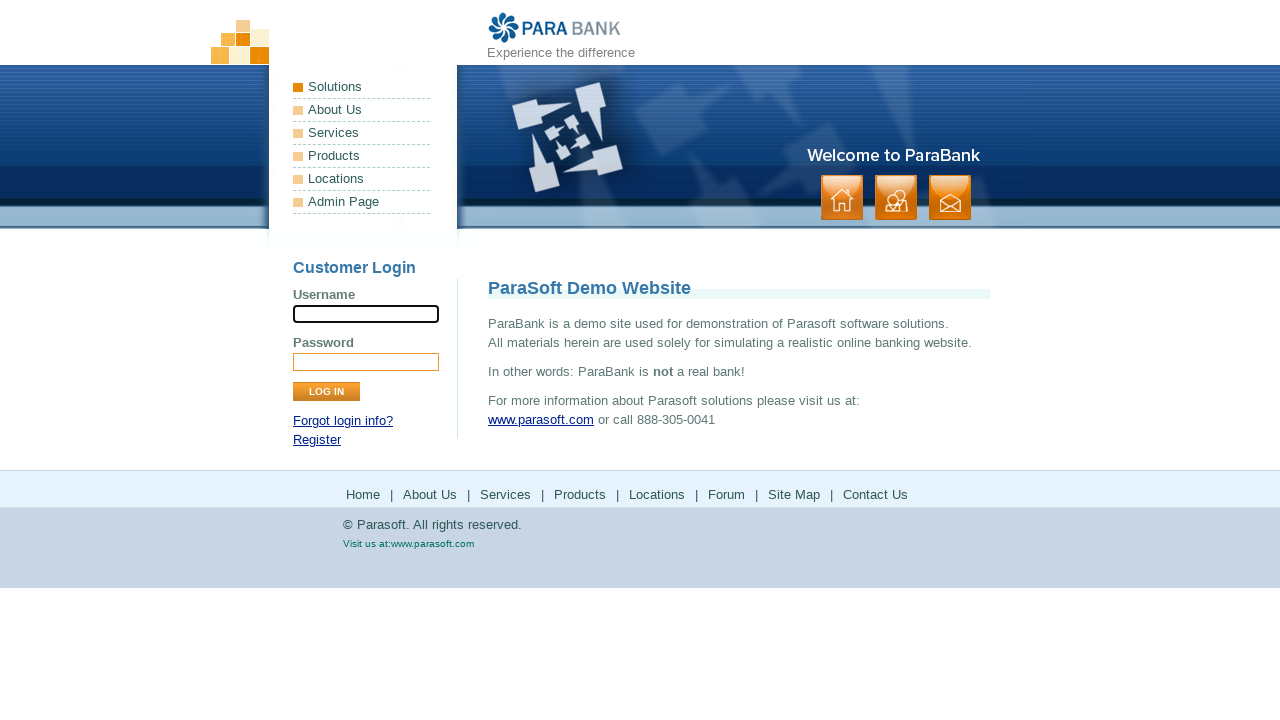

Clicked Register link to navigate to registration form at (317, 440) on role=link[name='Register']
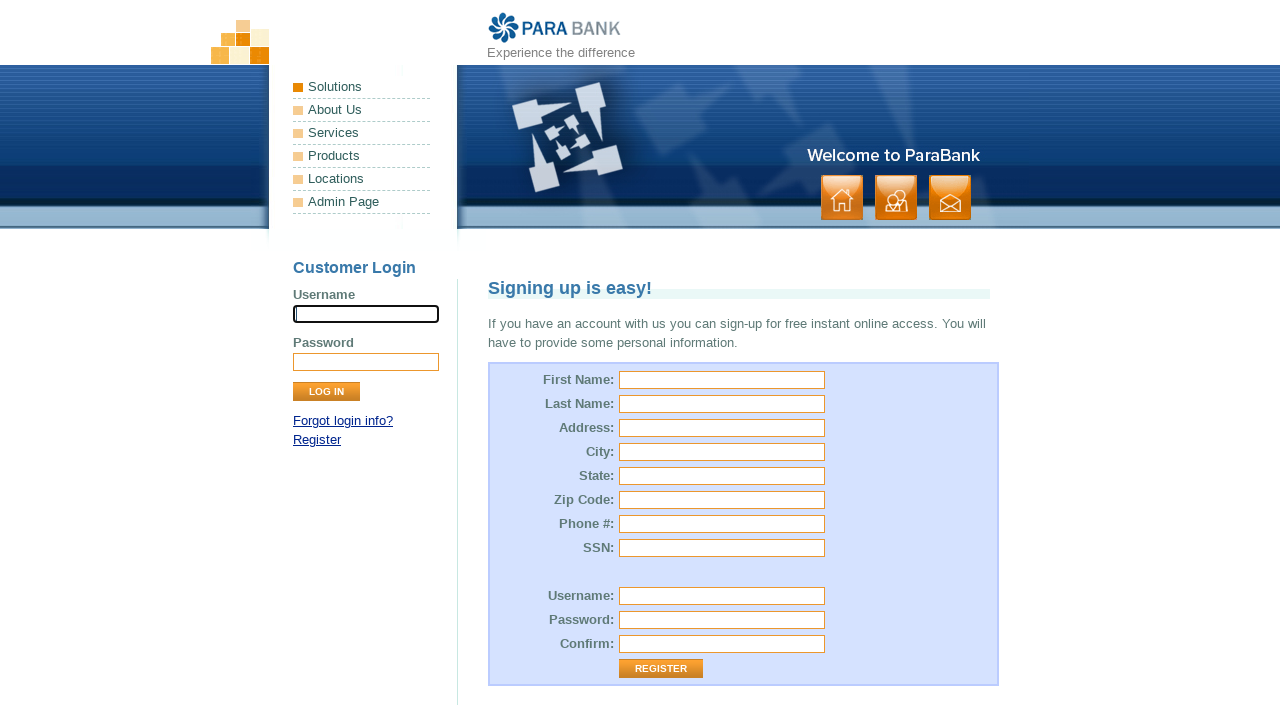

Filled password field with short password '123' on [id="customer\.password"]
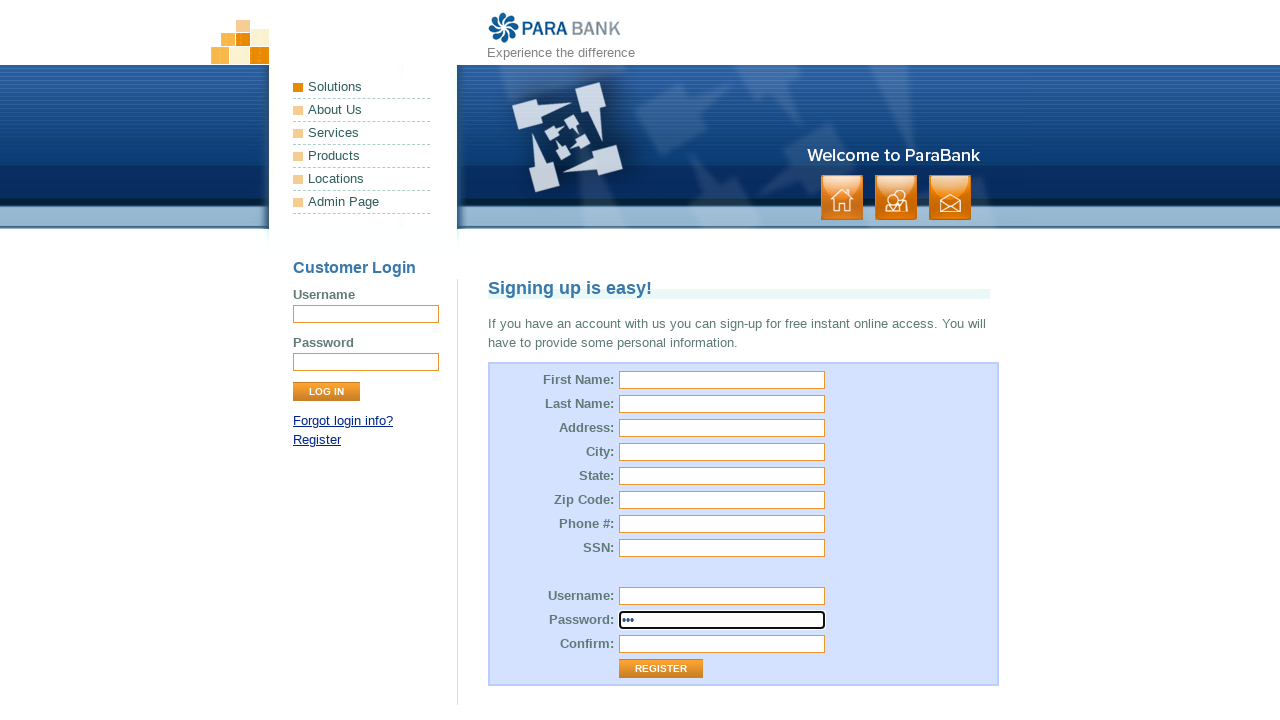

Filled repeated password field with short password '123' on #repeatedPassword
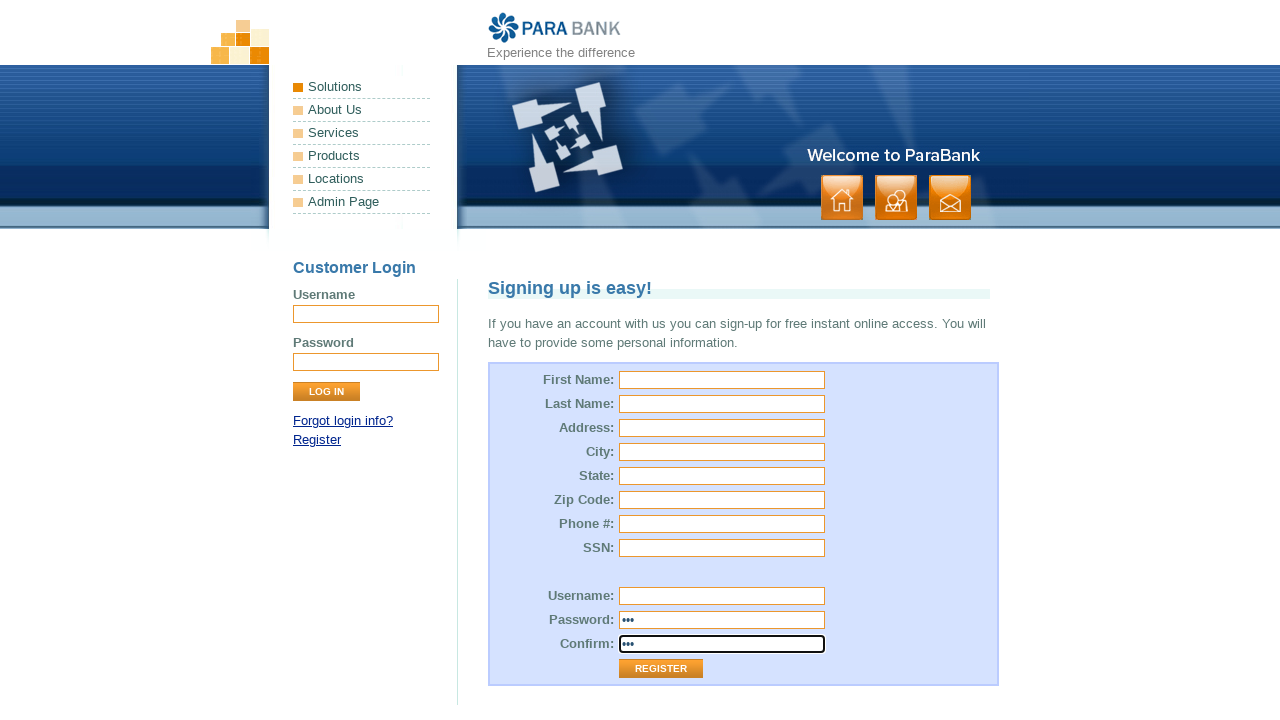

Clicked Register button to submit form with invalid password at (661, 669) on role=button[name='Register']
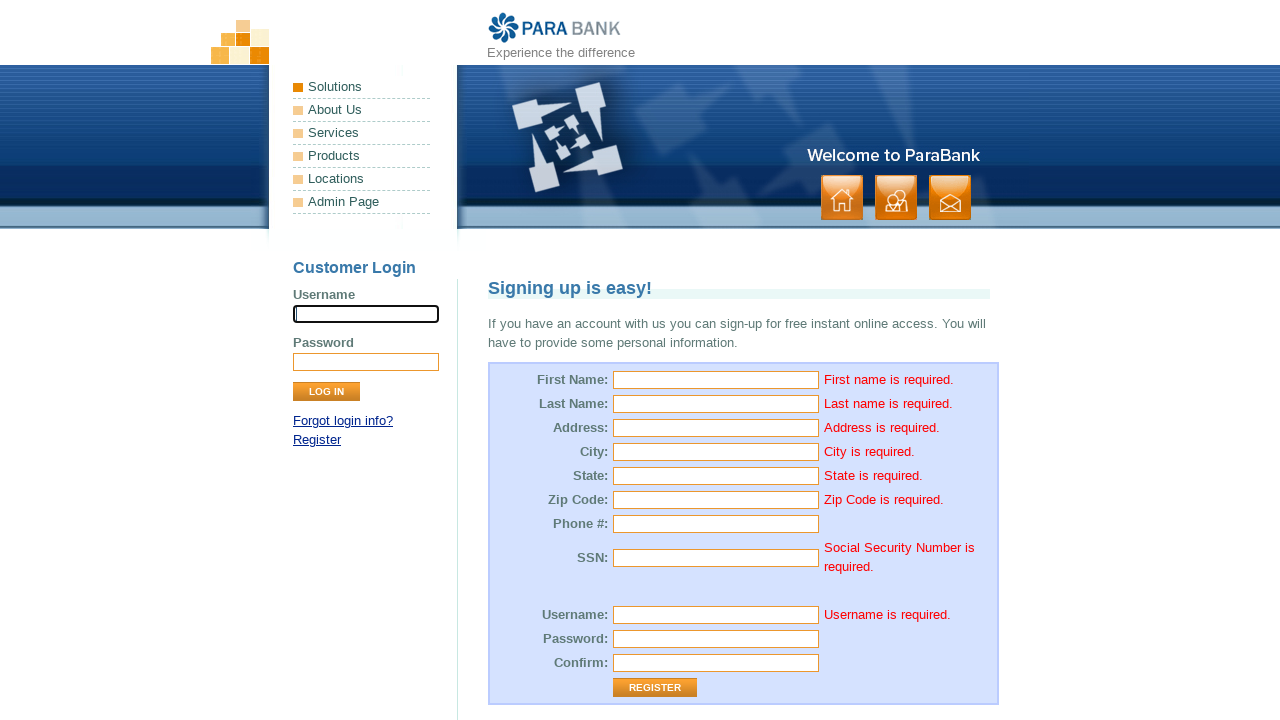

Waited for validation message to appear
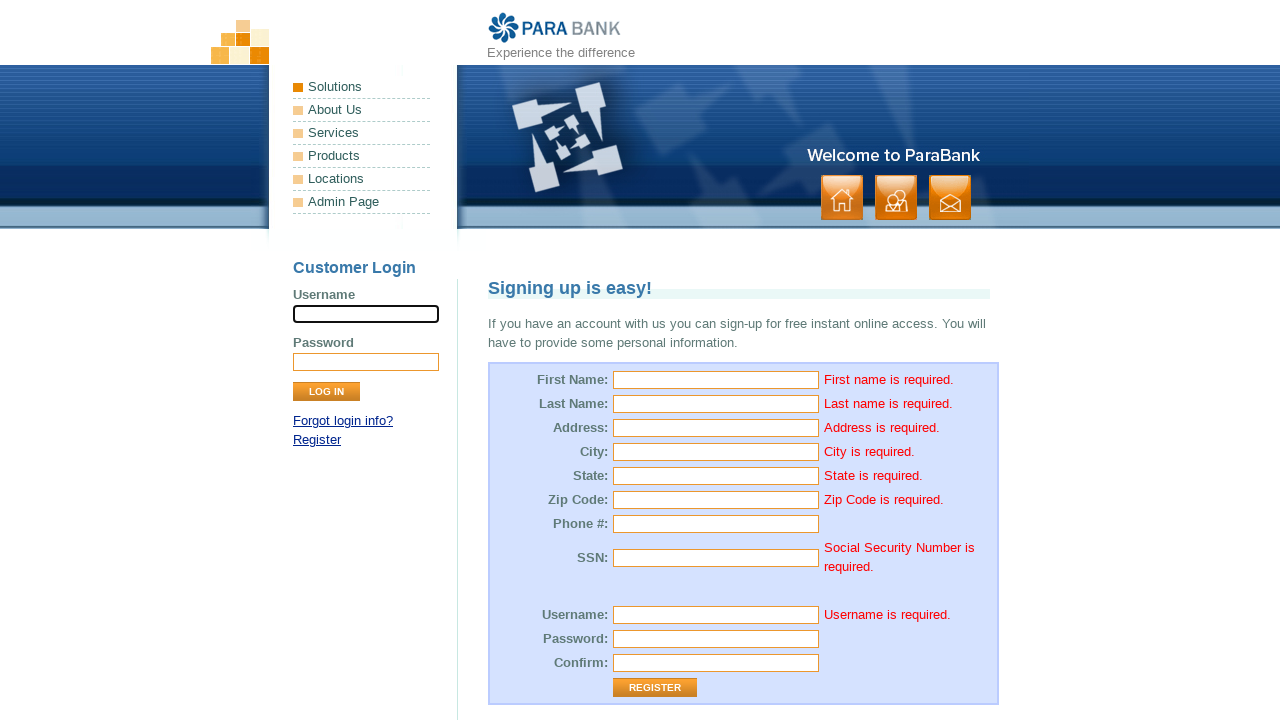

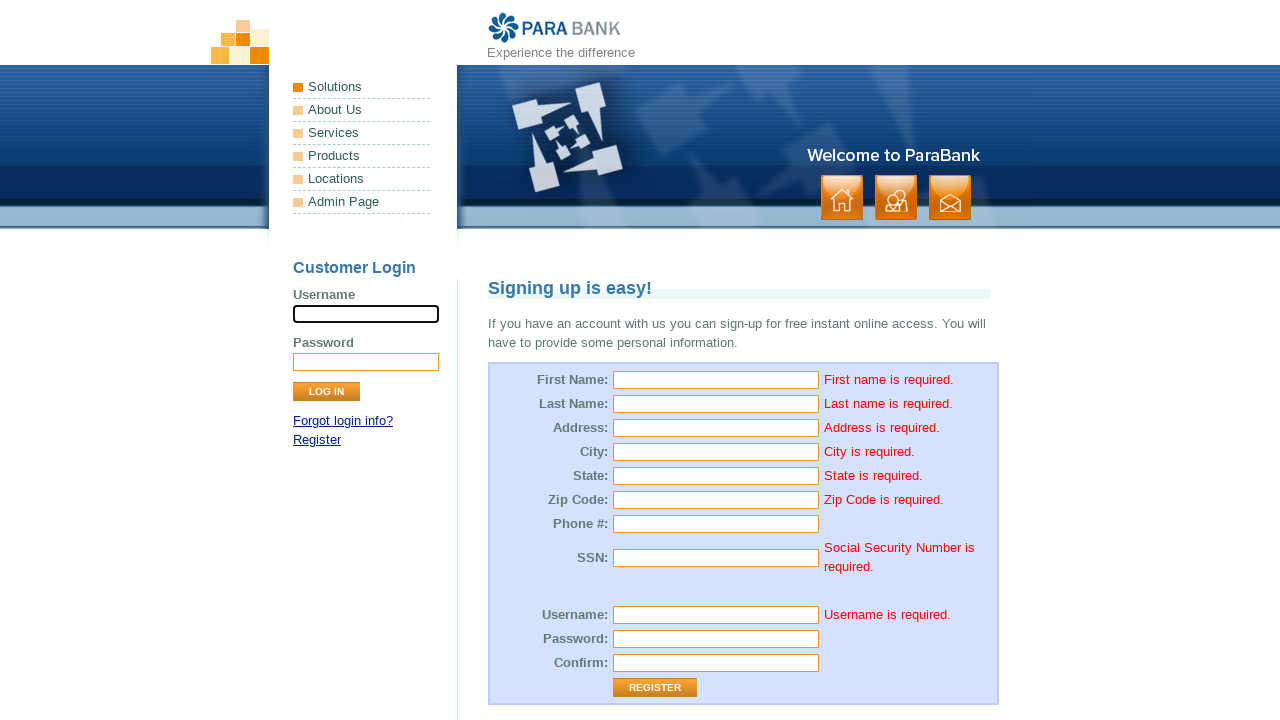